Tests filtering to display only active (non-completed) todo items.

Starting URL: https://demo.playwright.dev/todomvc

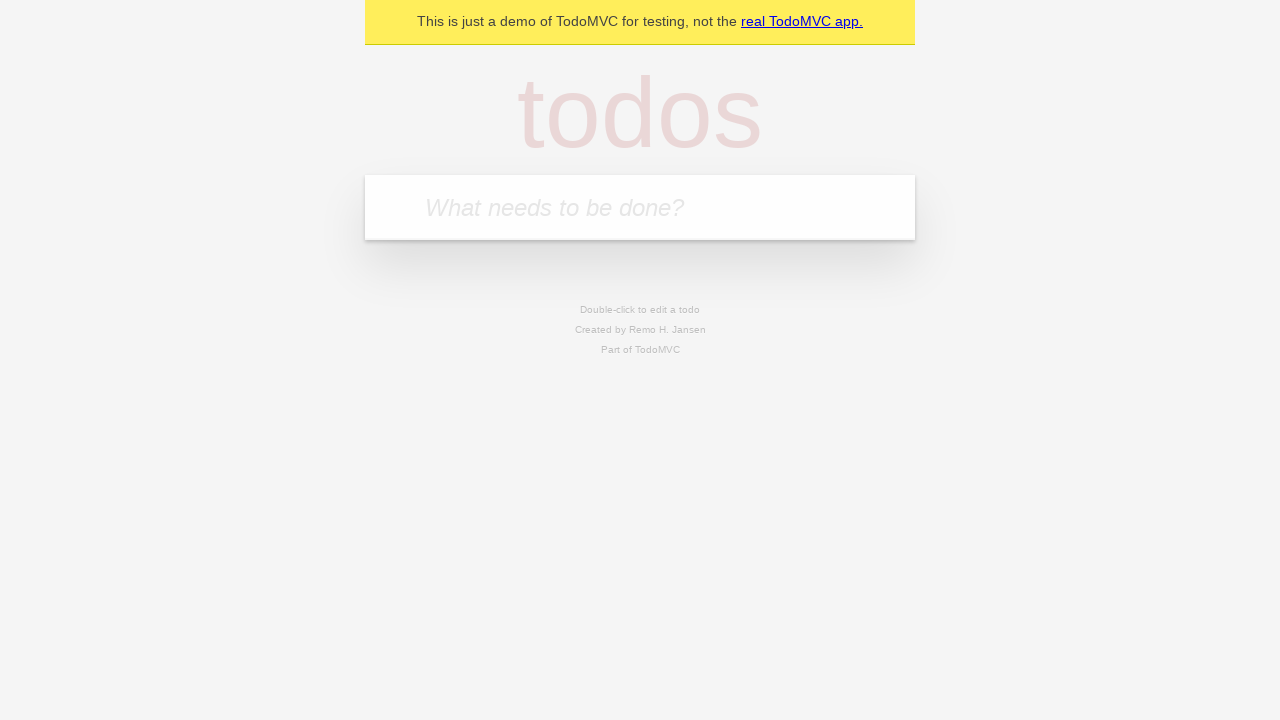

Filled new todo input with 'buy some cheese' on .new-todo
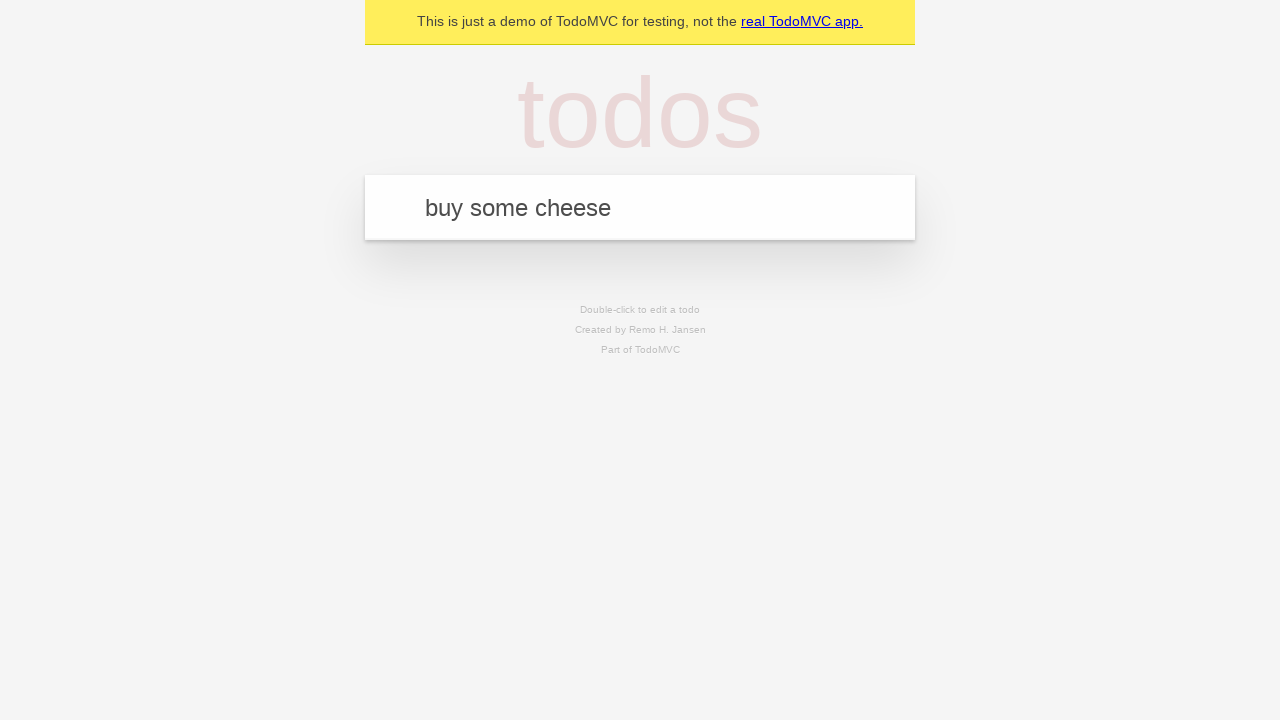

Pressed Enter to add first todo on .new-todo
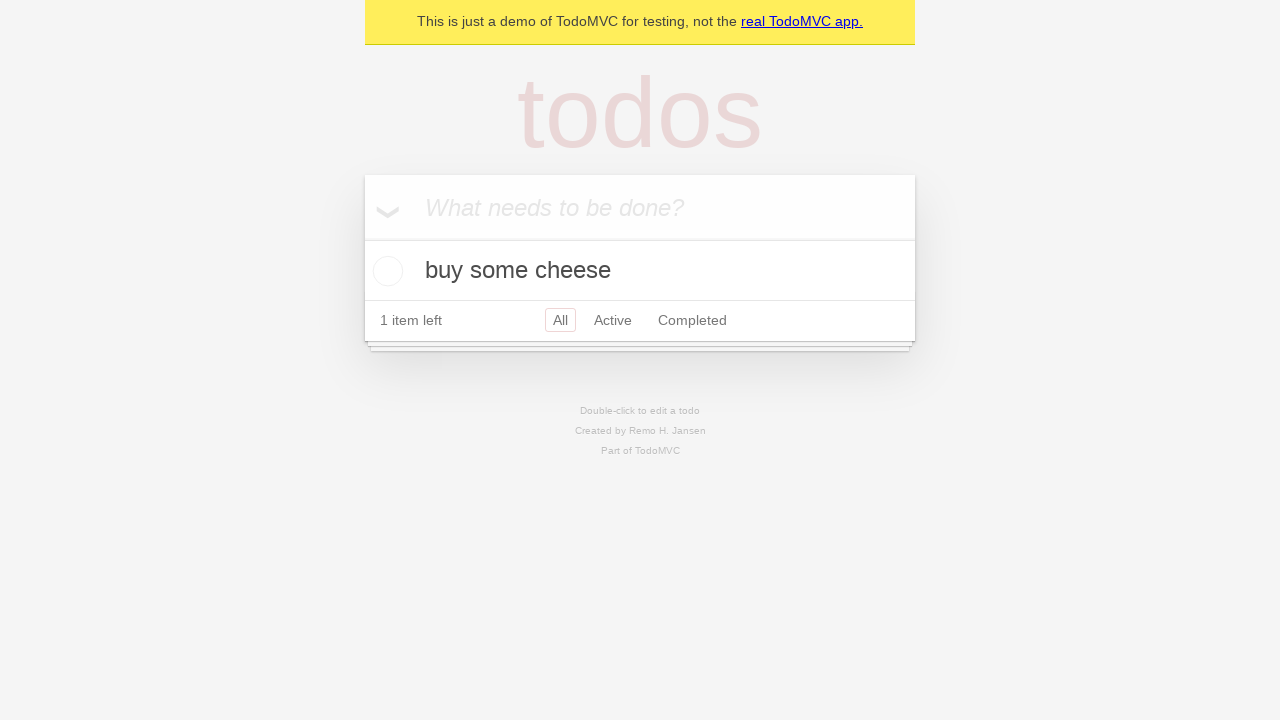

Filled new todo input with 'feed the cat' on .new-todo
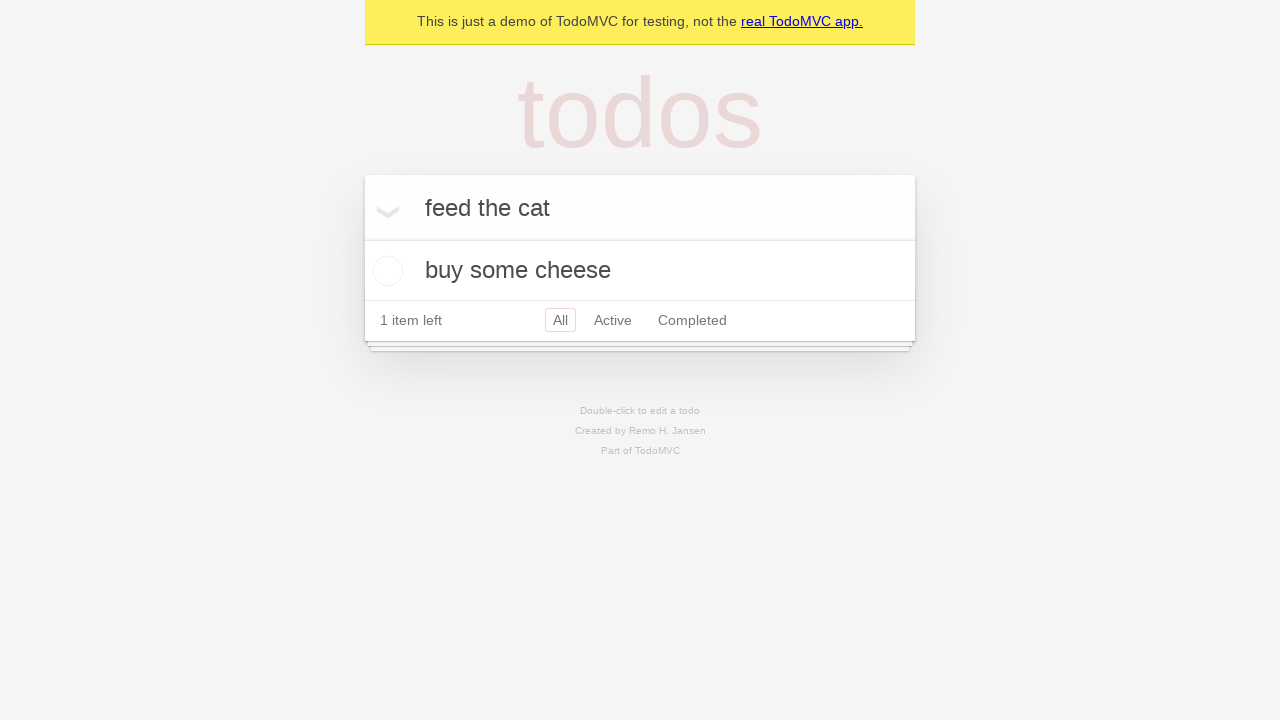

Pressed Enter to add second todo on .new-todo
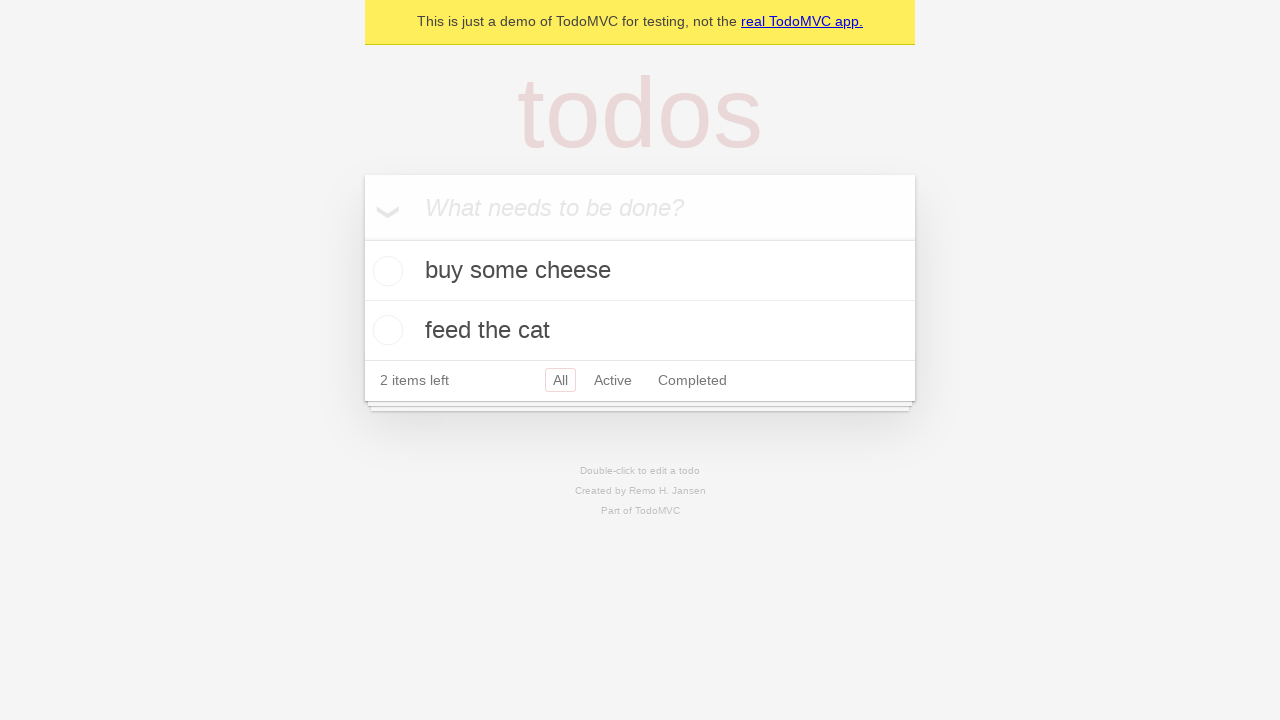

Filled new todo input with 'book a doctors appointment' on .new-todo
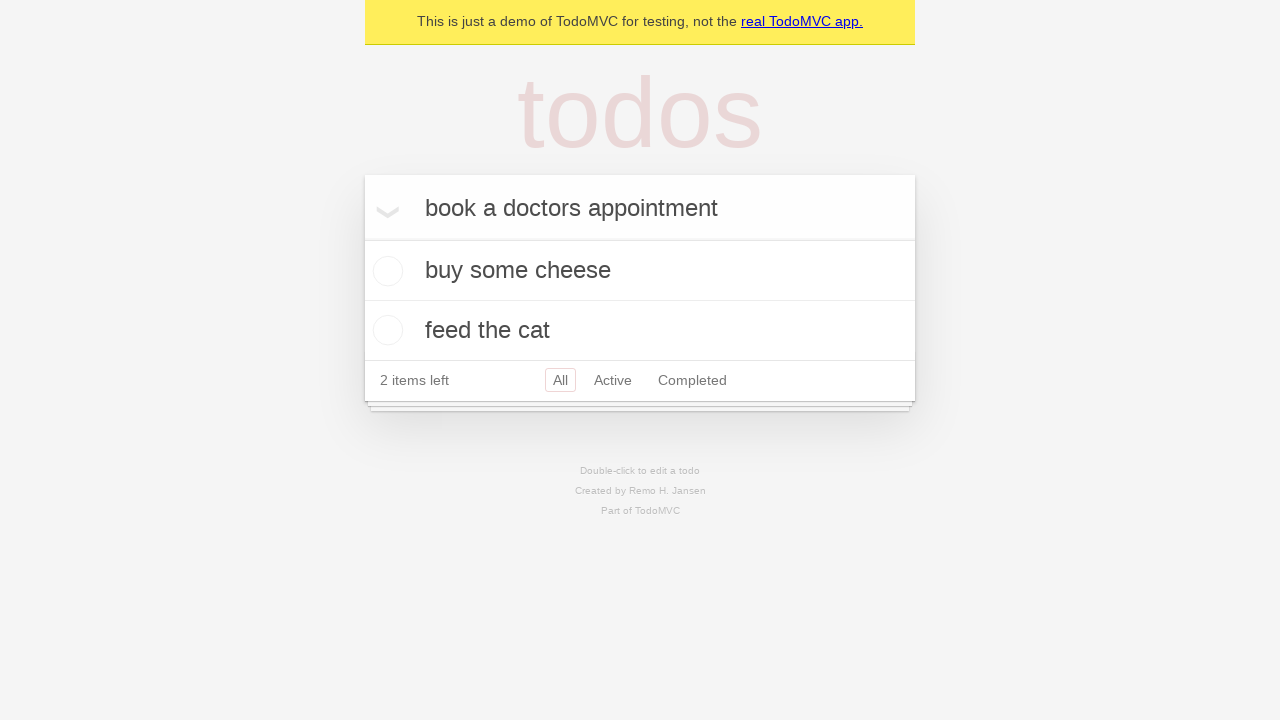

Pressed Enter to add third todo on .new-todo
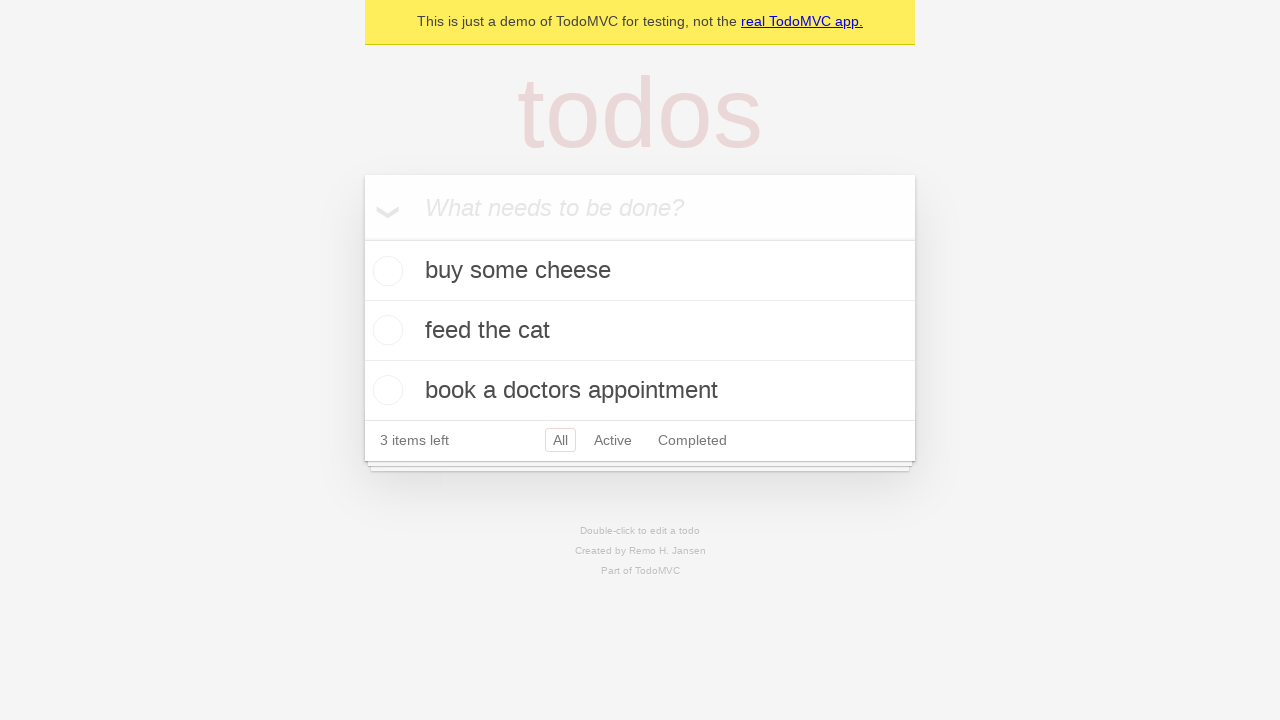

Checked the second todo item to mark it as completed at (385, 330) on .todo-list li .toggle >> nth=1
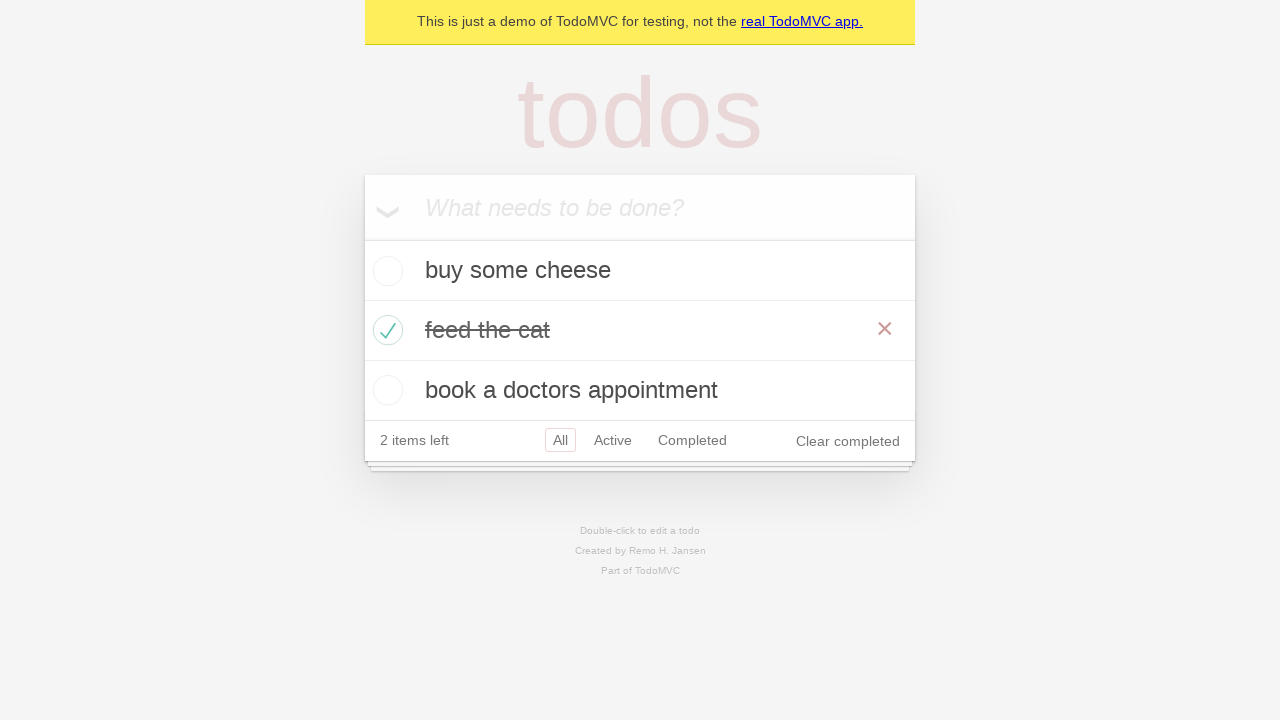

Clicked Active filter to display only non-completed todo items at (613, 440) on .filters >> text=Active
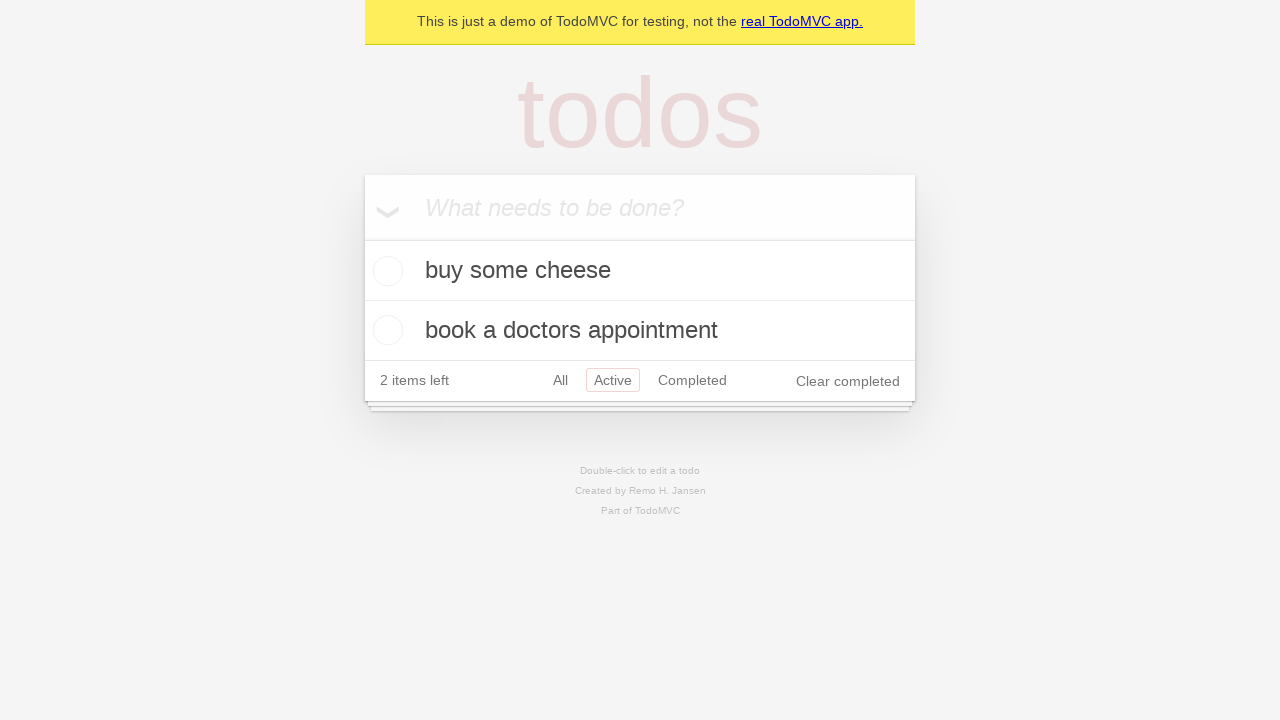

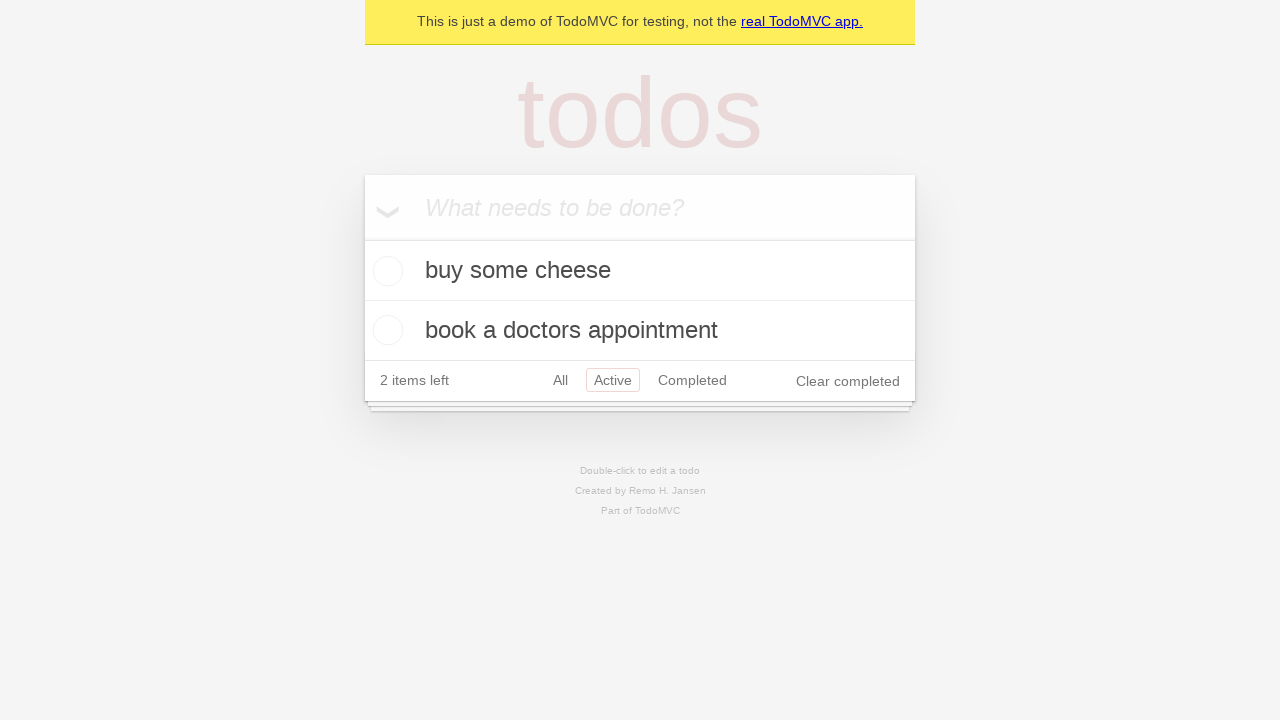